Tests homepage pagination by clicking Next button to view second page of products, then clicking Previous to return to first page

Starting URL: https://www.demoblaze.com

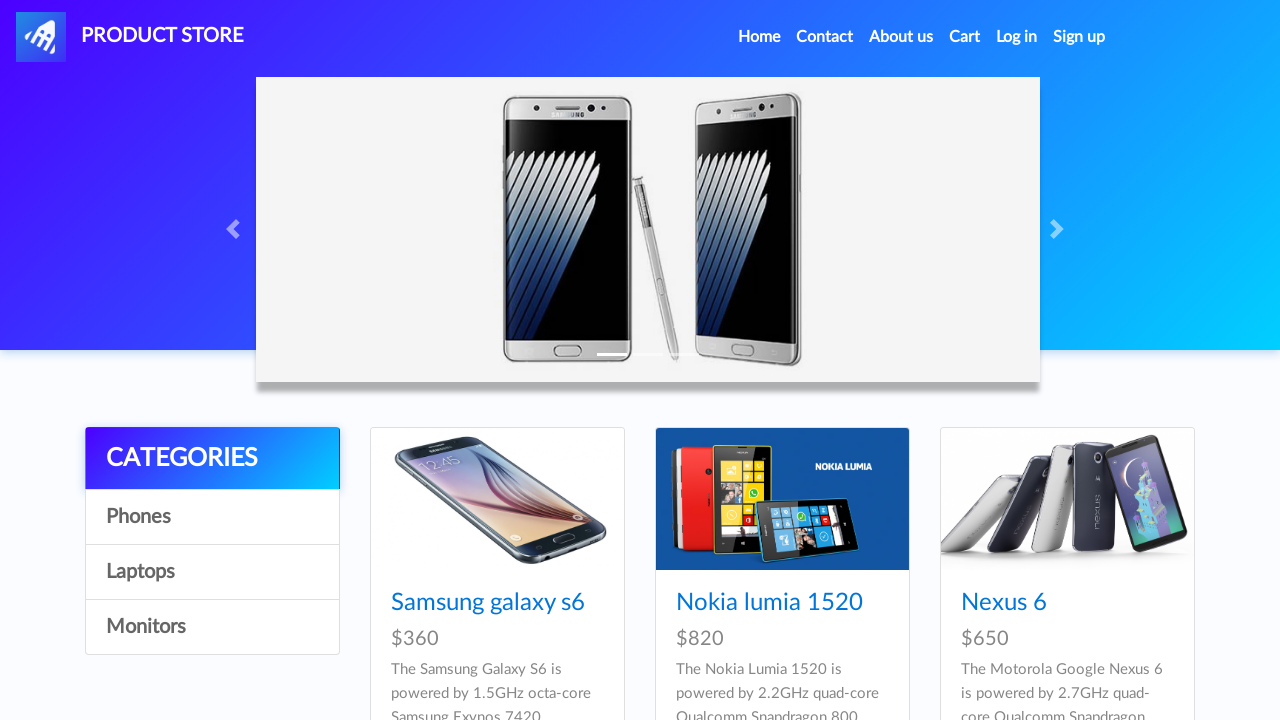

Homepage loaded and product cards are visible
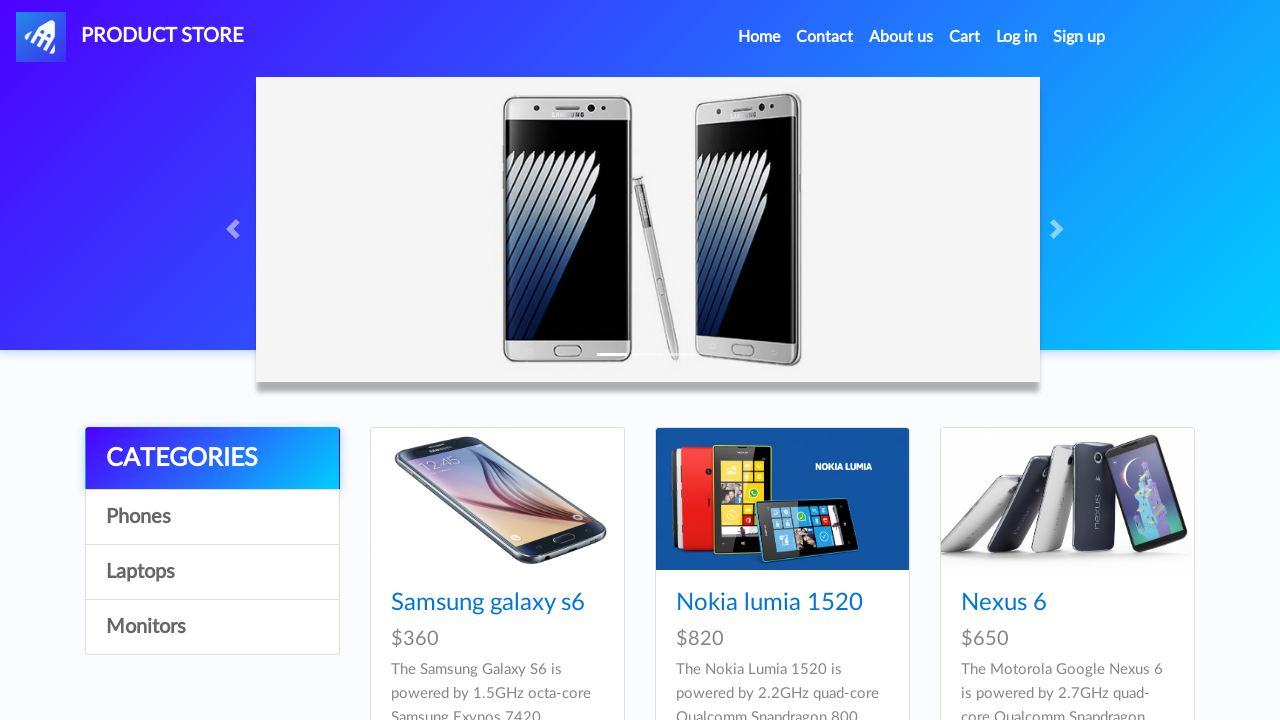

Clicked Next button to view second page of products at (1166, 385) on #next2
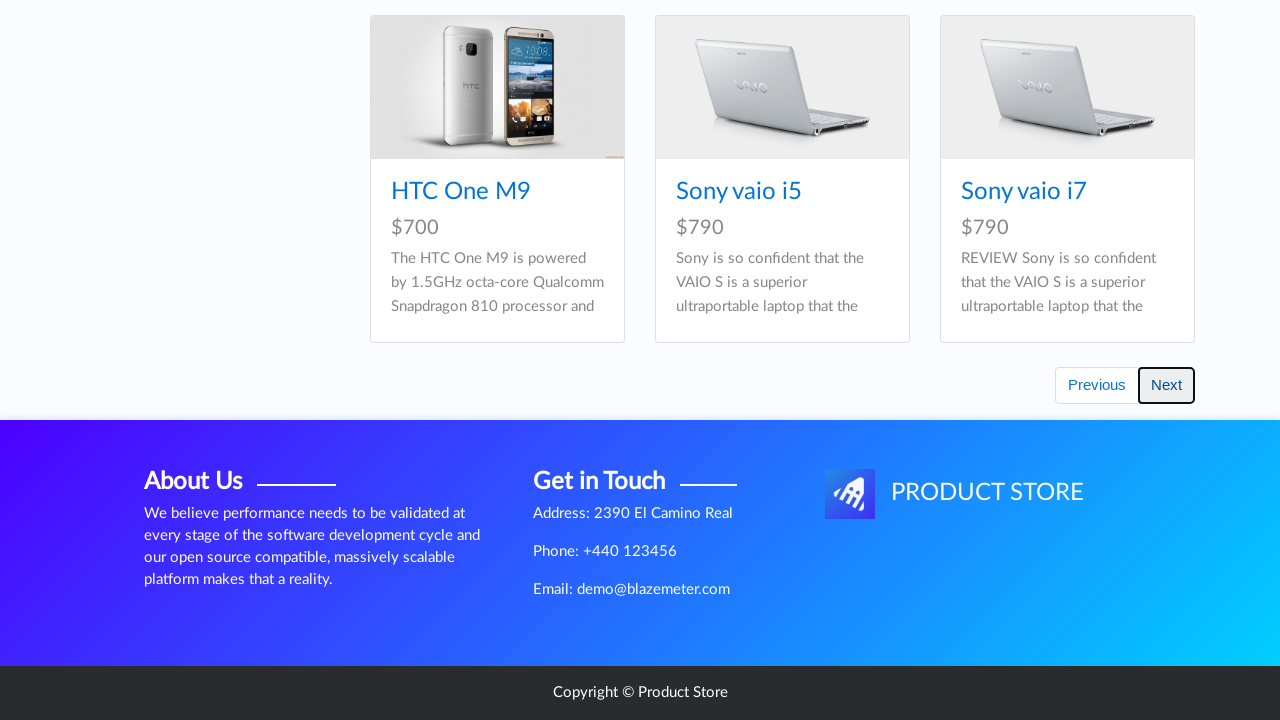

Waited for page transition animation
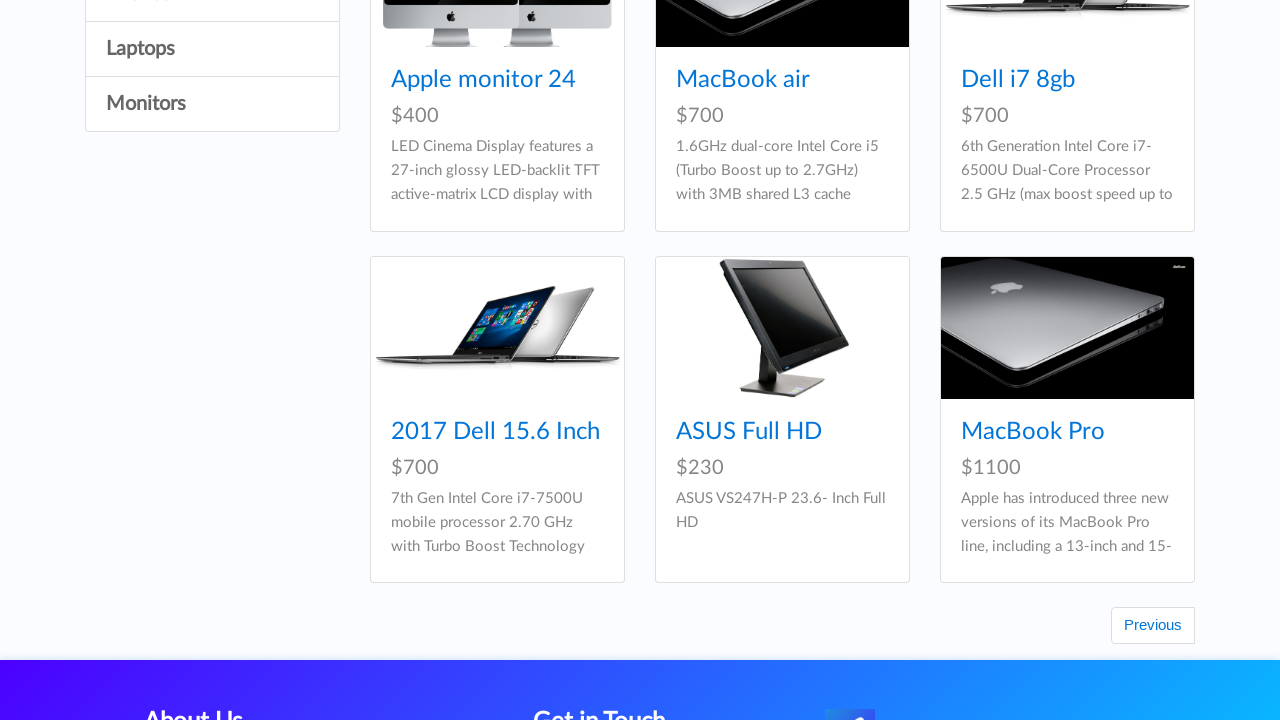

Second page products loaded successfully
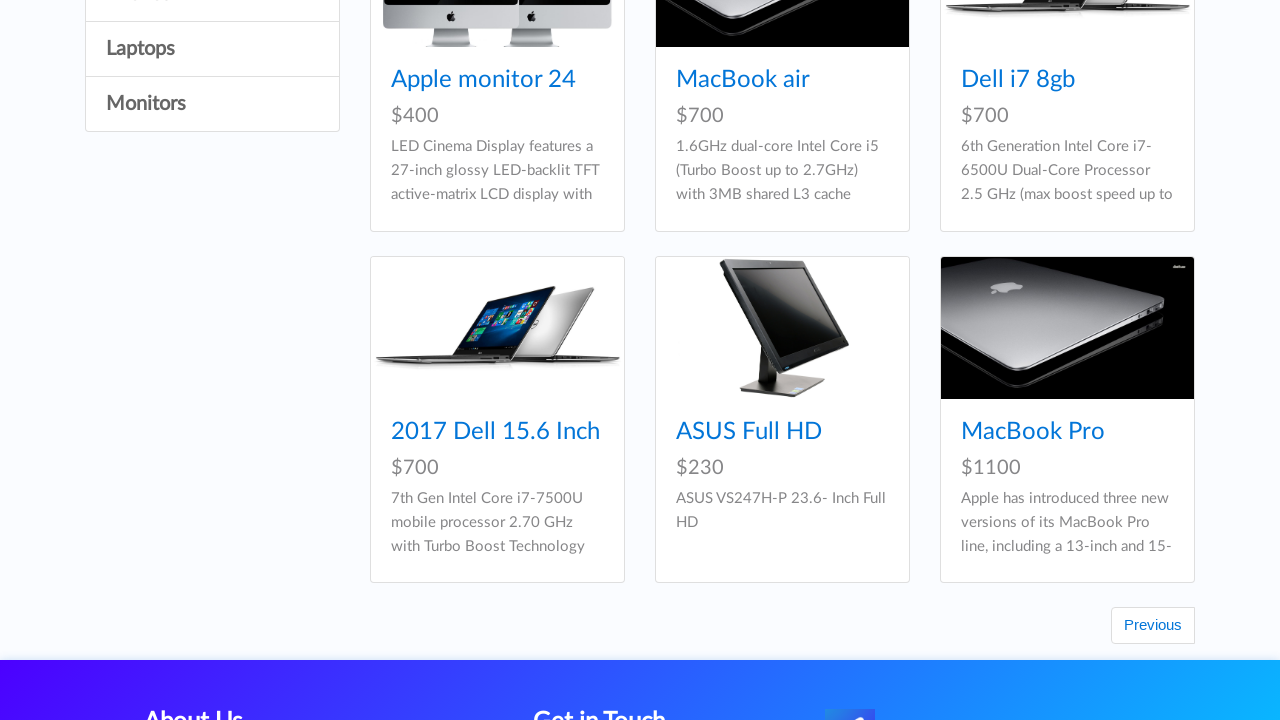

Clicked Previous button to return to first page at (1153, 626) on #prev2
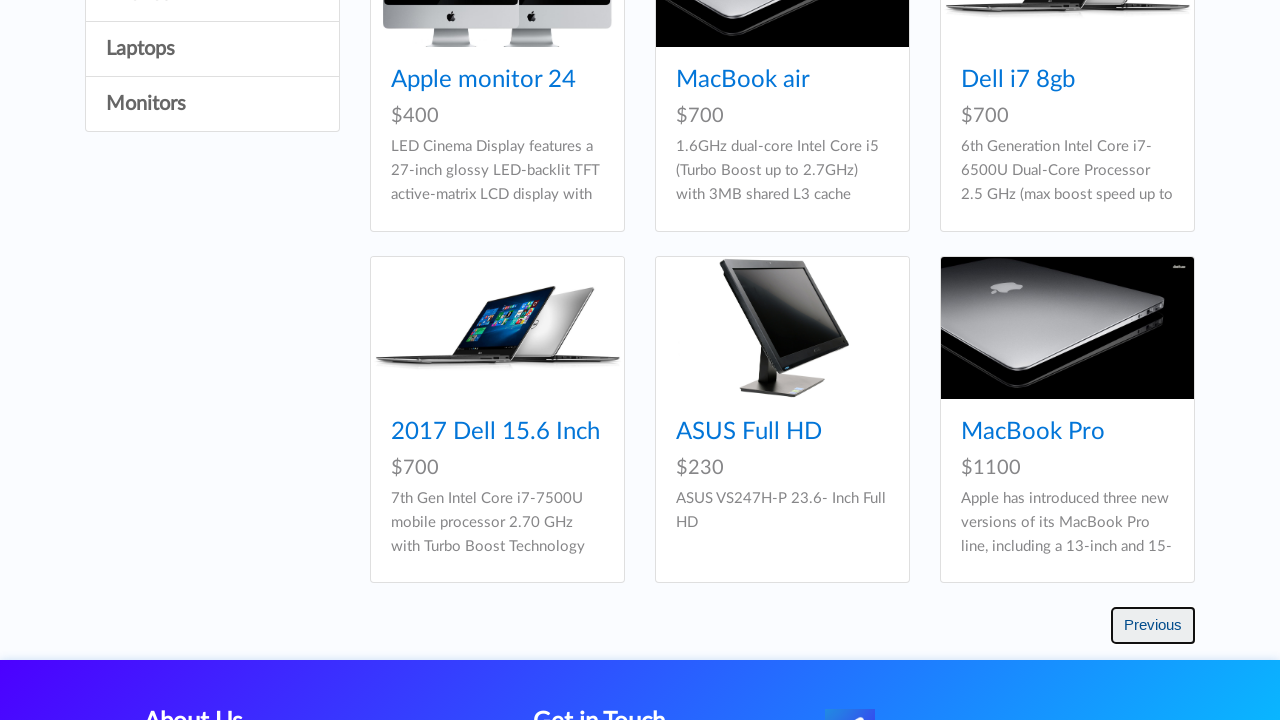

Waited for page transition animation
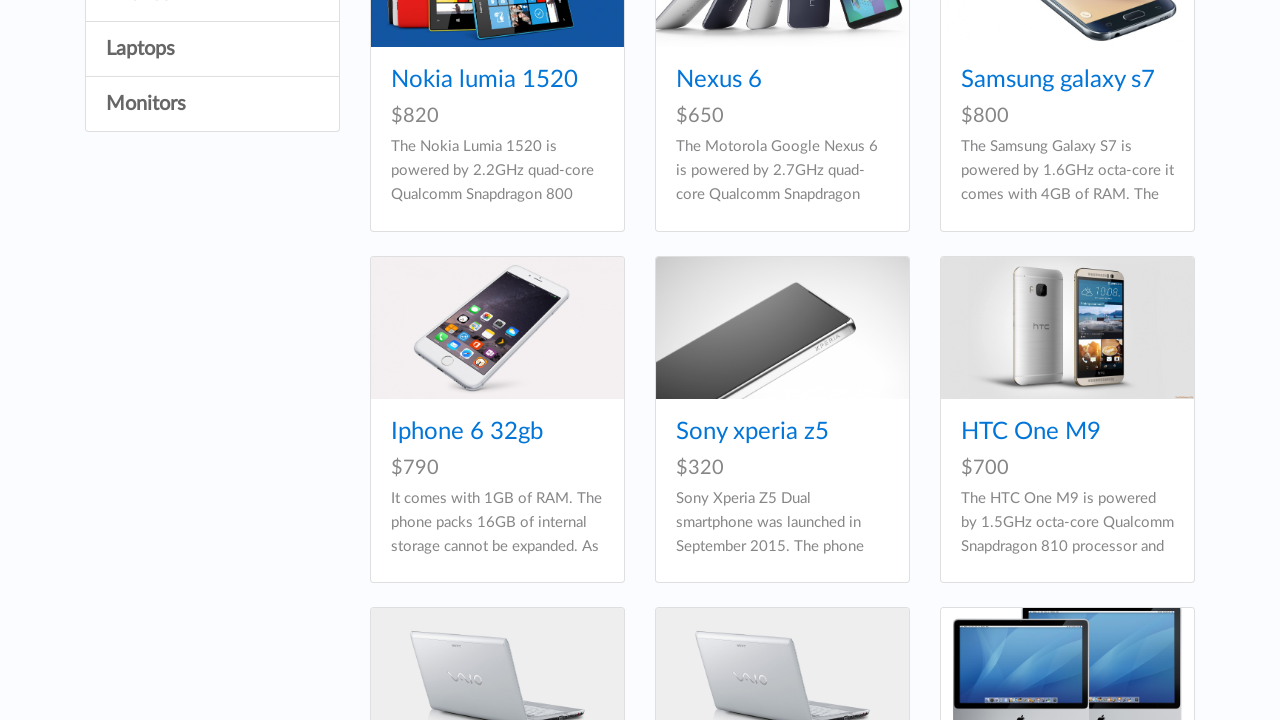

First page products restored and visible
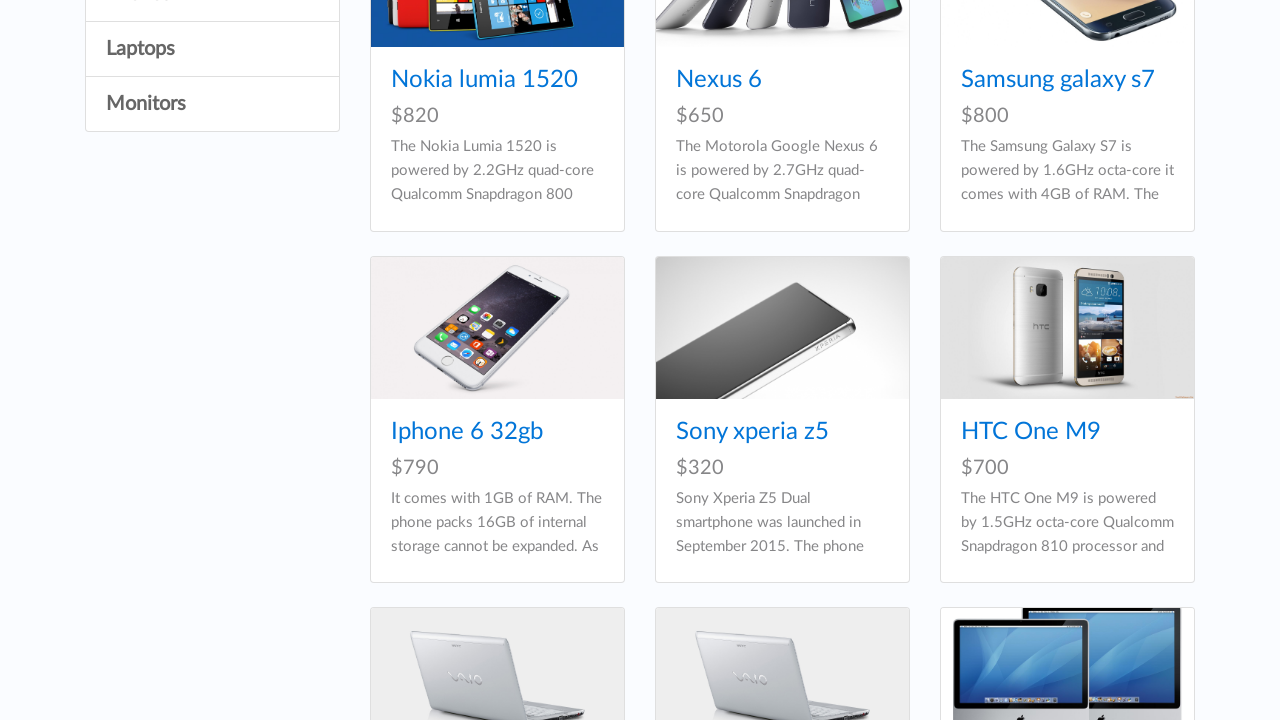

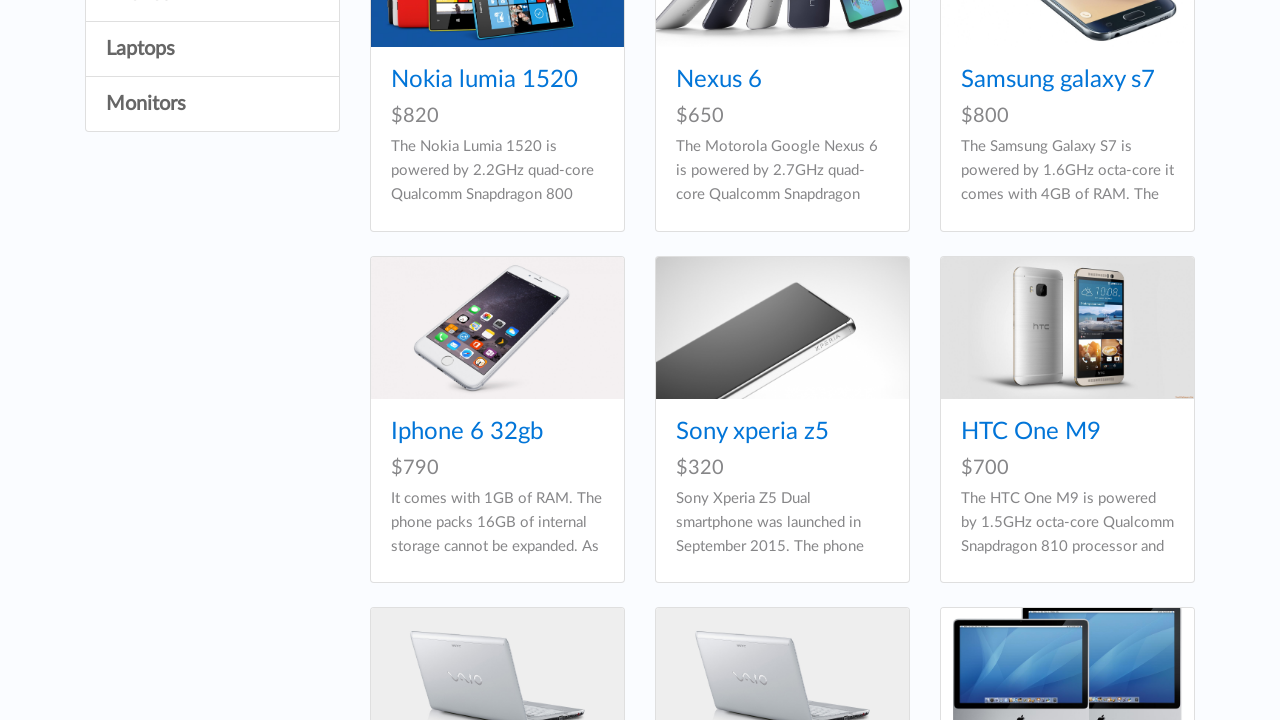